Tests hover functionality on the-internet.herokuapp.com by navigating to the Hovers page and hovering over three different user images to reveal hidden text information for each user.

Starting URL: https://the-internet.herokuapp.com

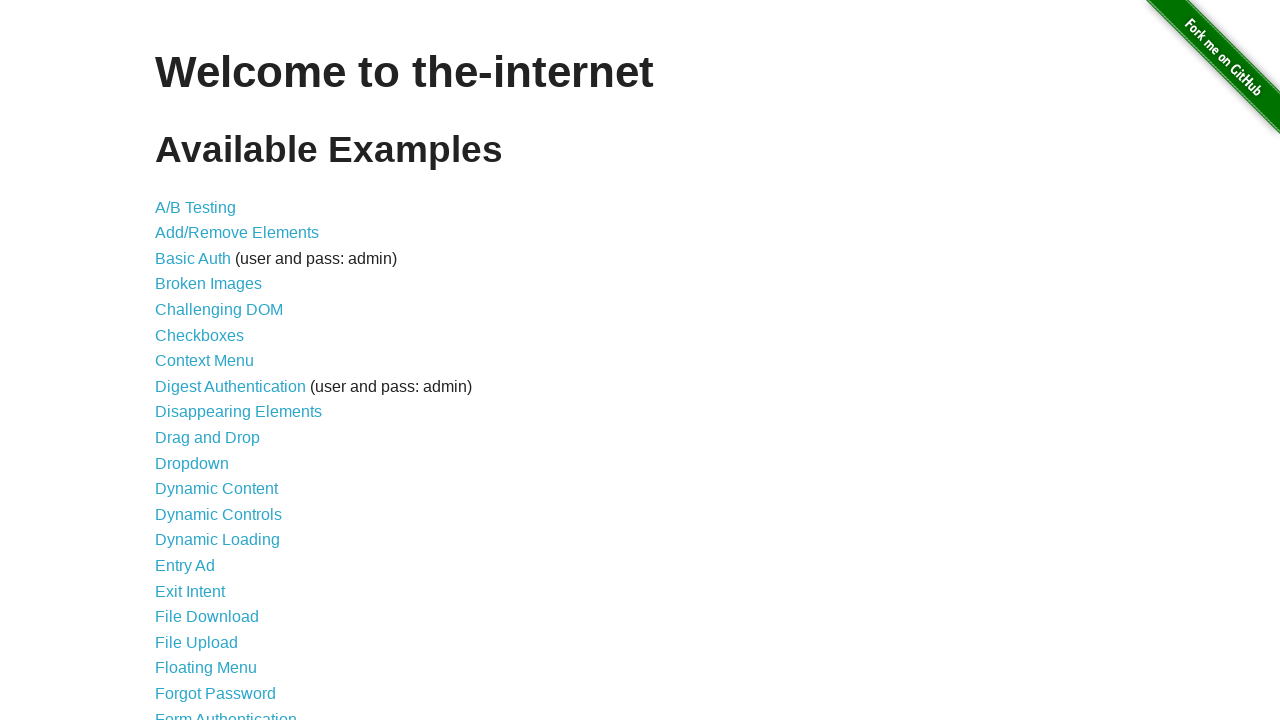

Scrolled down 550 pixels to find the Hovers link
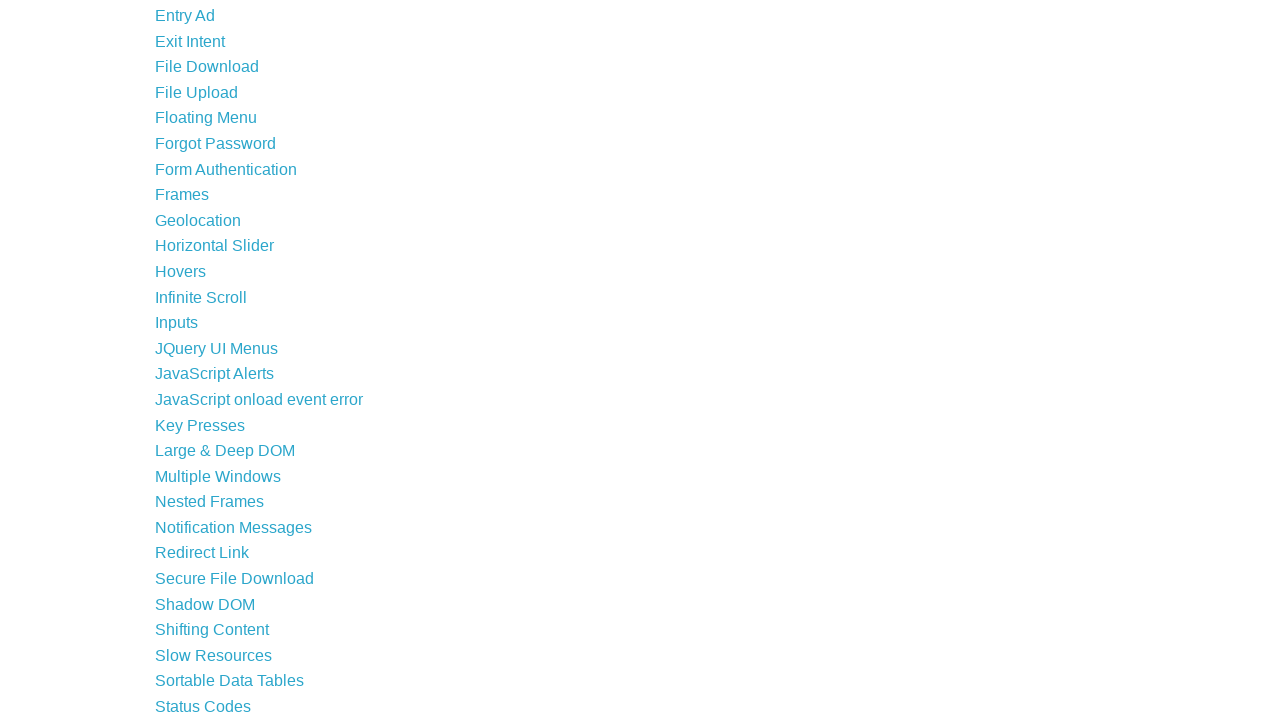

Clicked on the Hovers link at (180, 271) on xpath=//a[normalize-space()='Hovers']
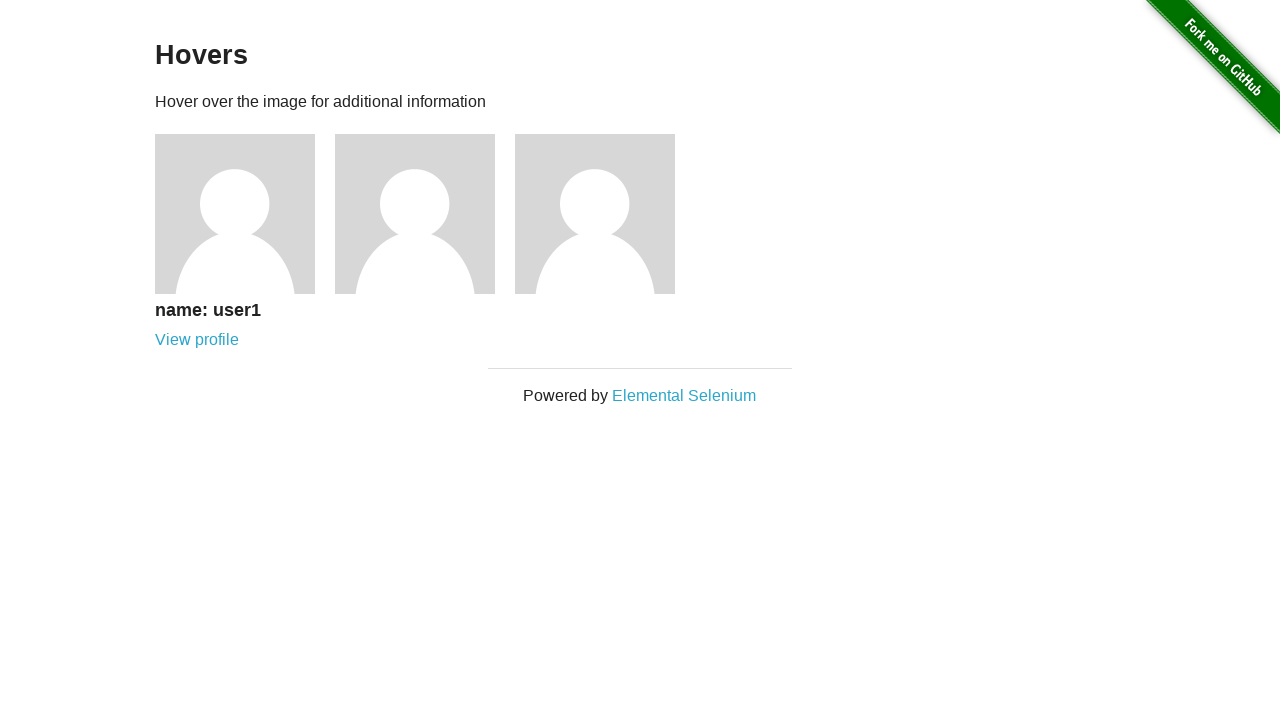

Hovers page loaded successfully
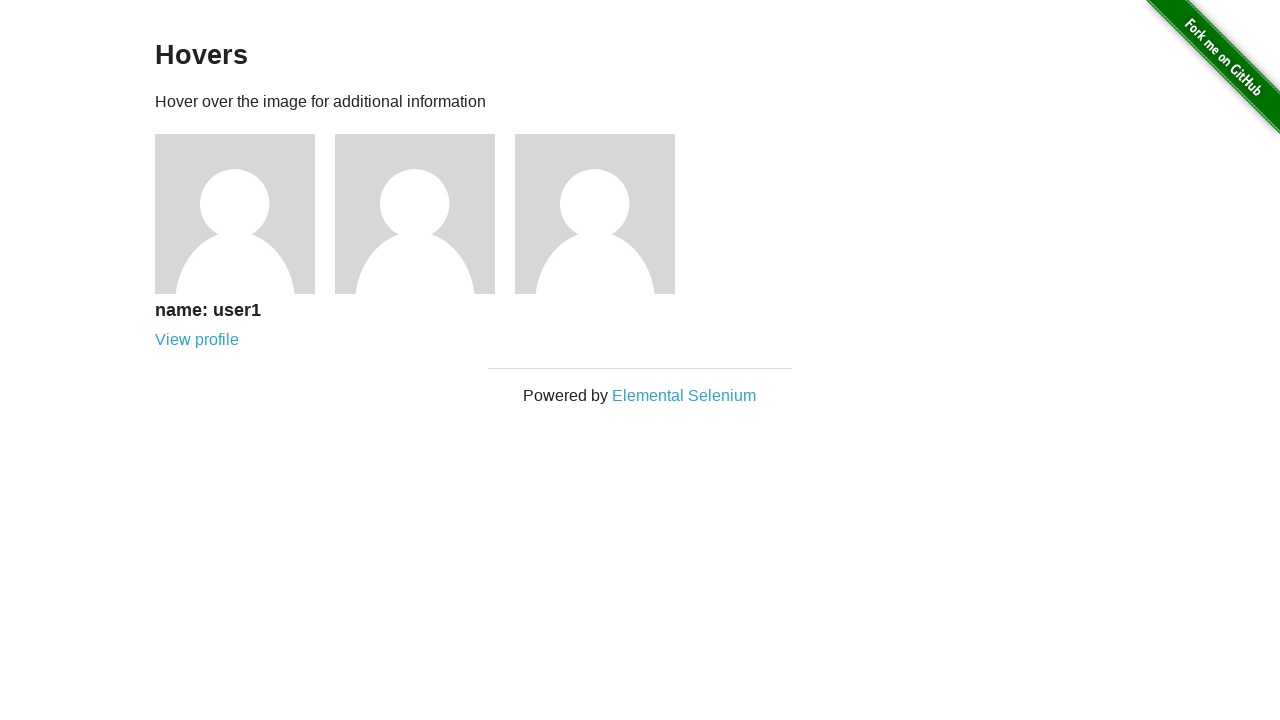

Hovered over first user image at (235, 214) on xpath=//body/div/div[@id='content']/div/div[1]/img[1]
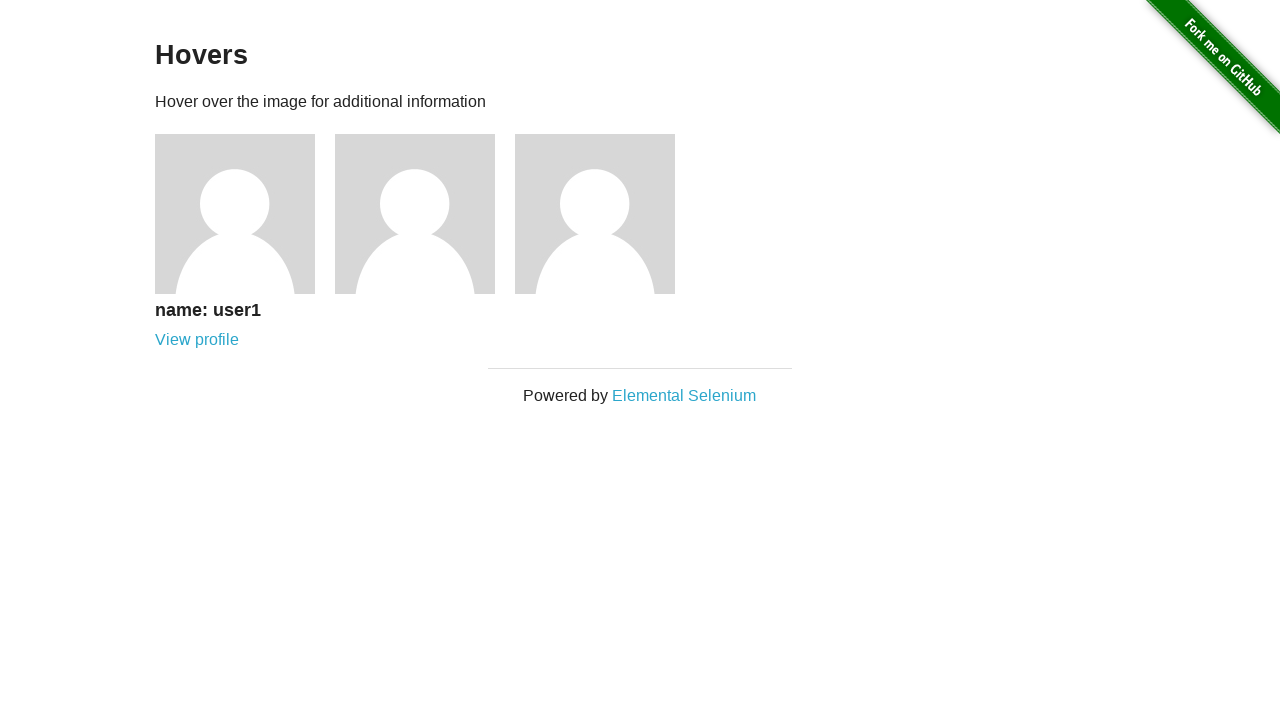

User1 information revealed and loaded
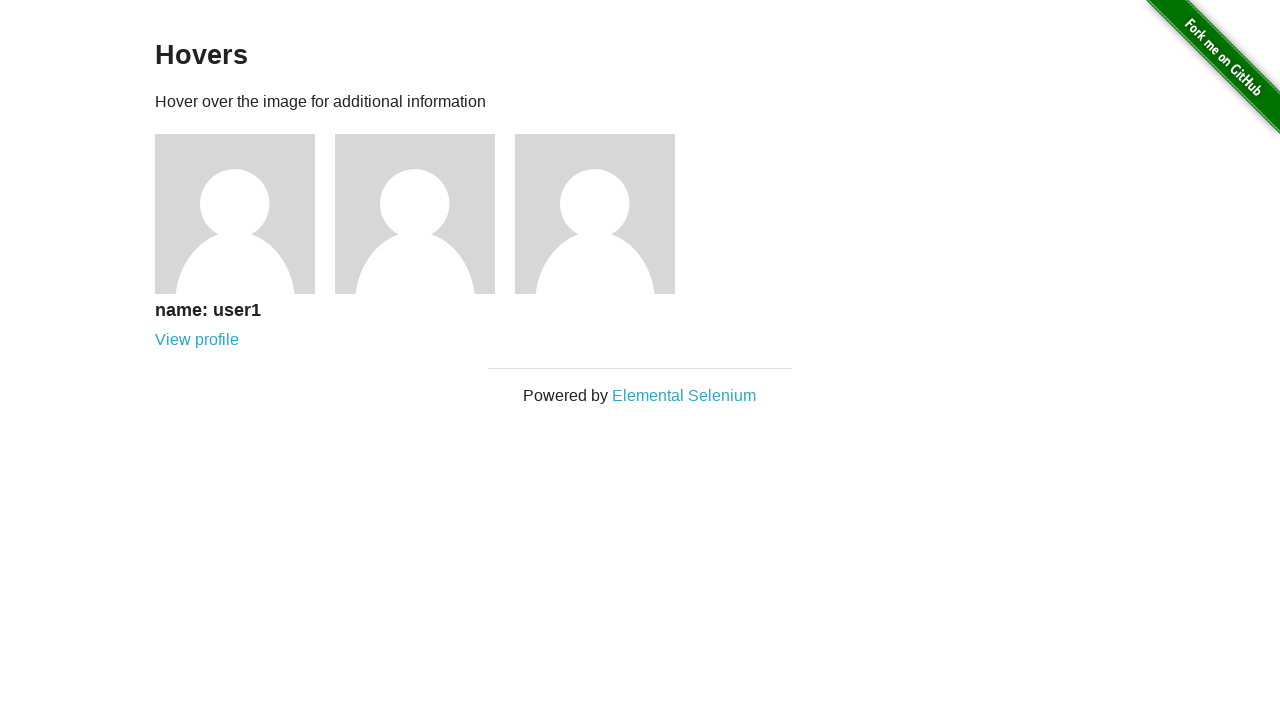

Hovered over second user image at (415, 214) on xpath=//div//div[2]//img[1]
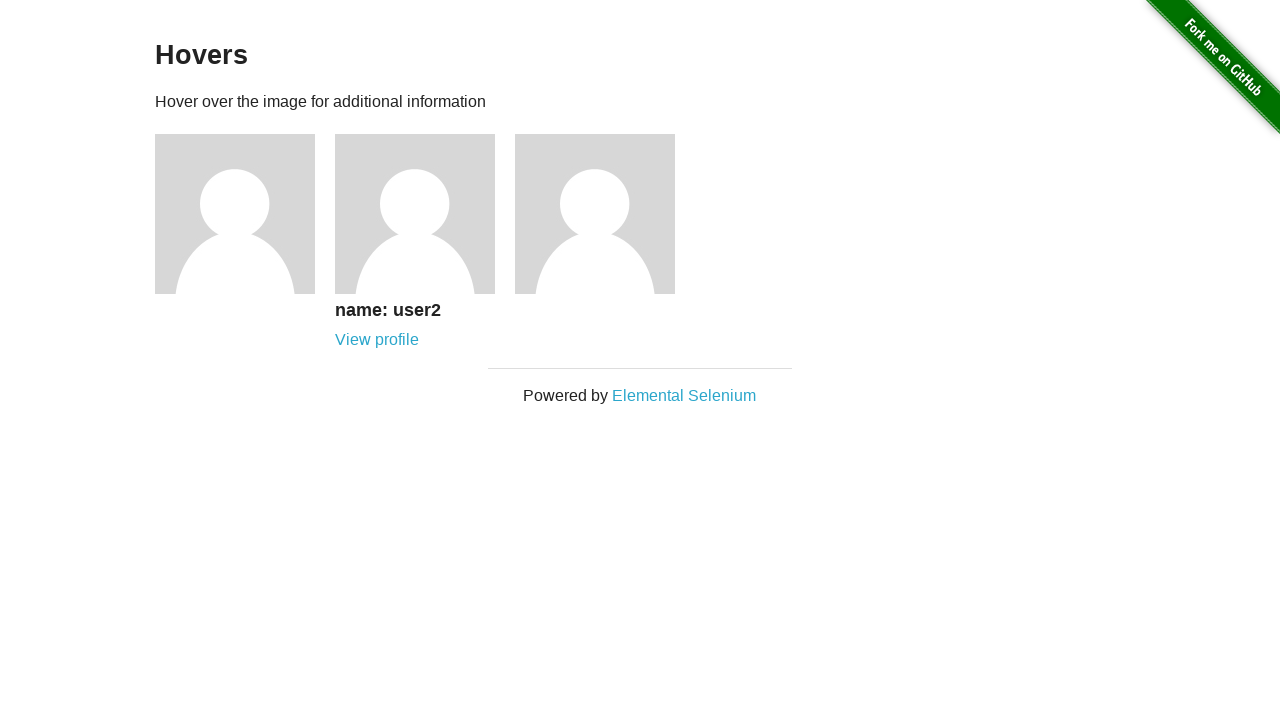

User2 information revealed and loaded
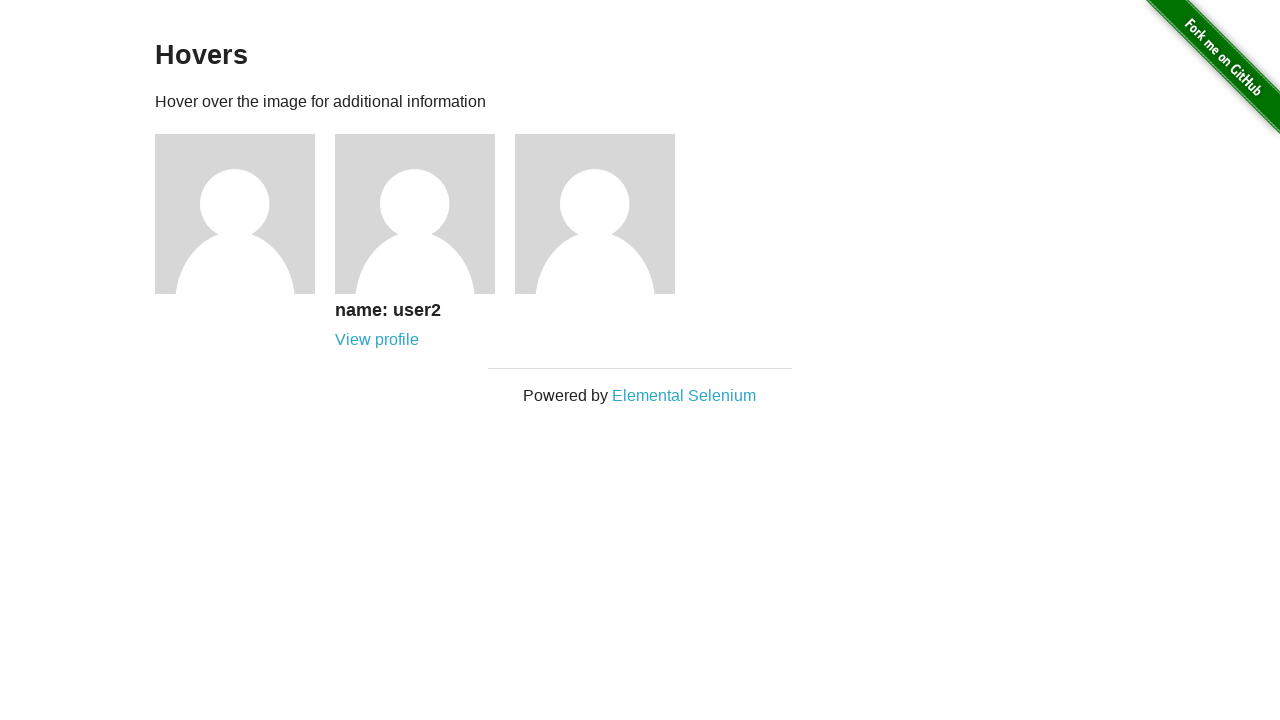

Hovered over third user image at (595, 214) on xpath=//div//div[3]//img[1]
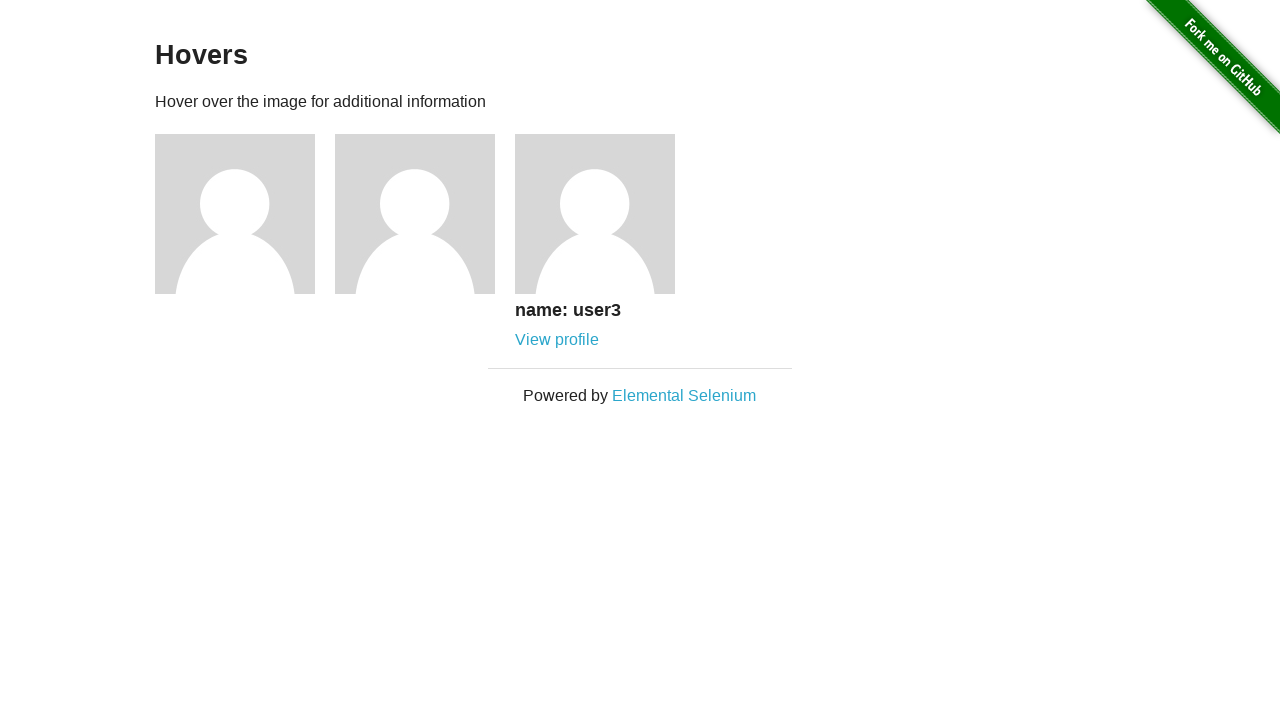

User3 information revealed and loaded
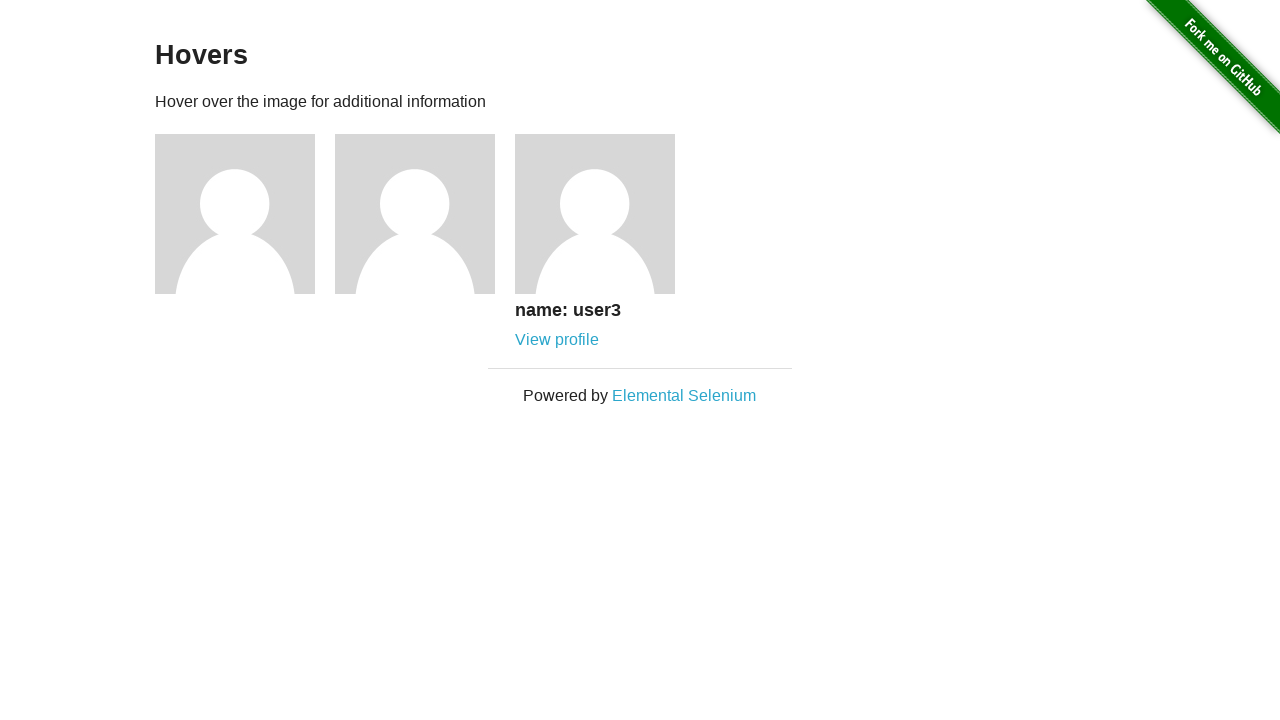

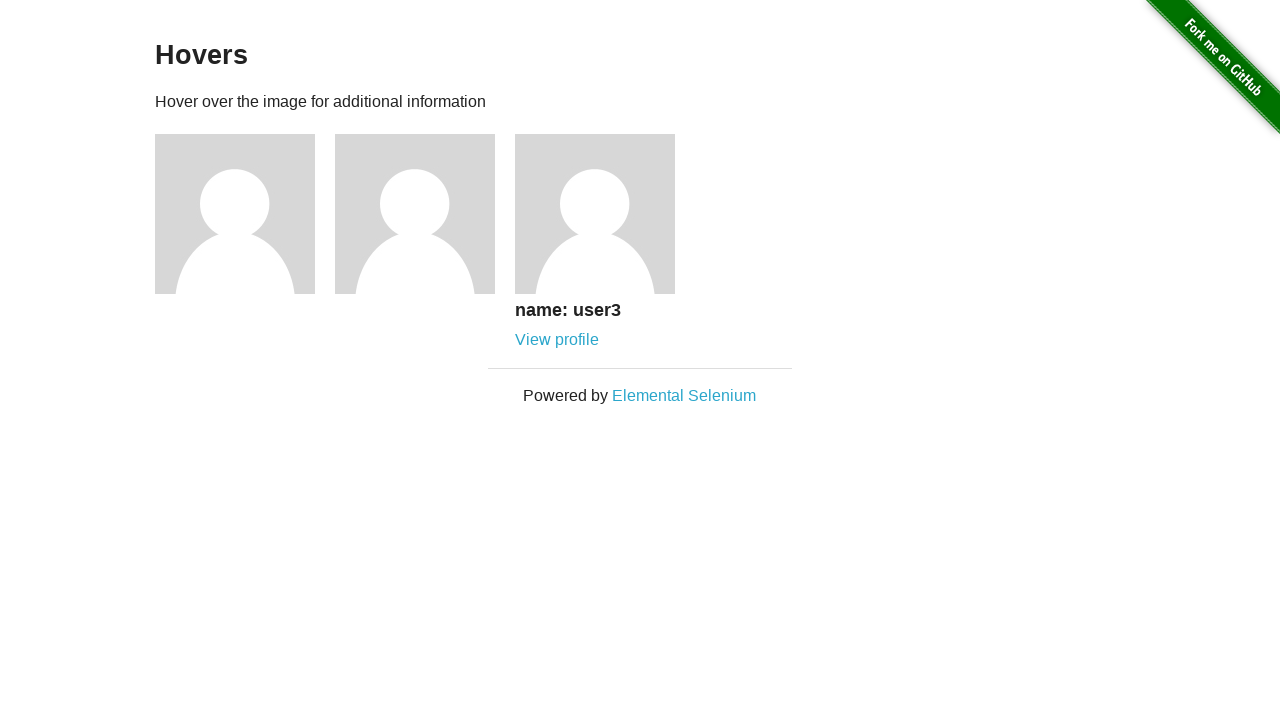